Solves a math problem on the page by calculating a value, entering it in a form, selecting checkboxes and radio buttons, then submitting the form

Starting URL: https://suninjuly.github.io/math.html

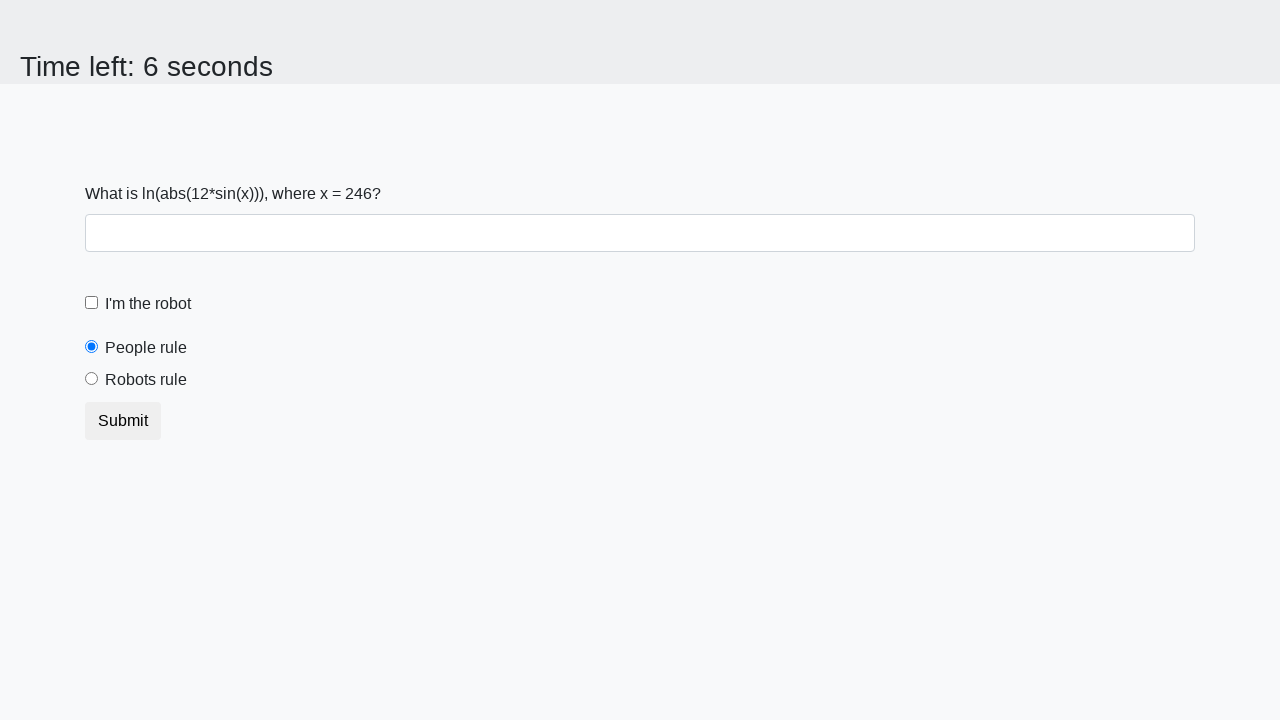

Retrieved the input value from the page
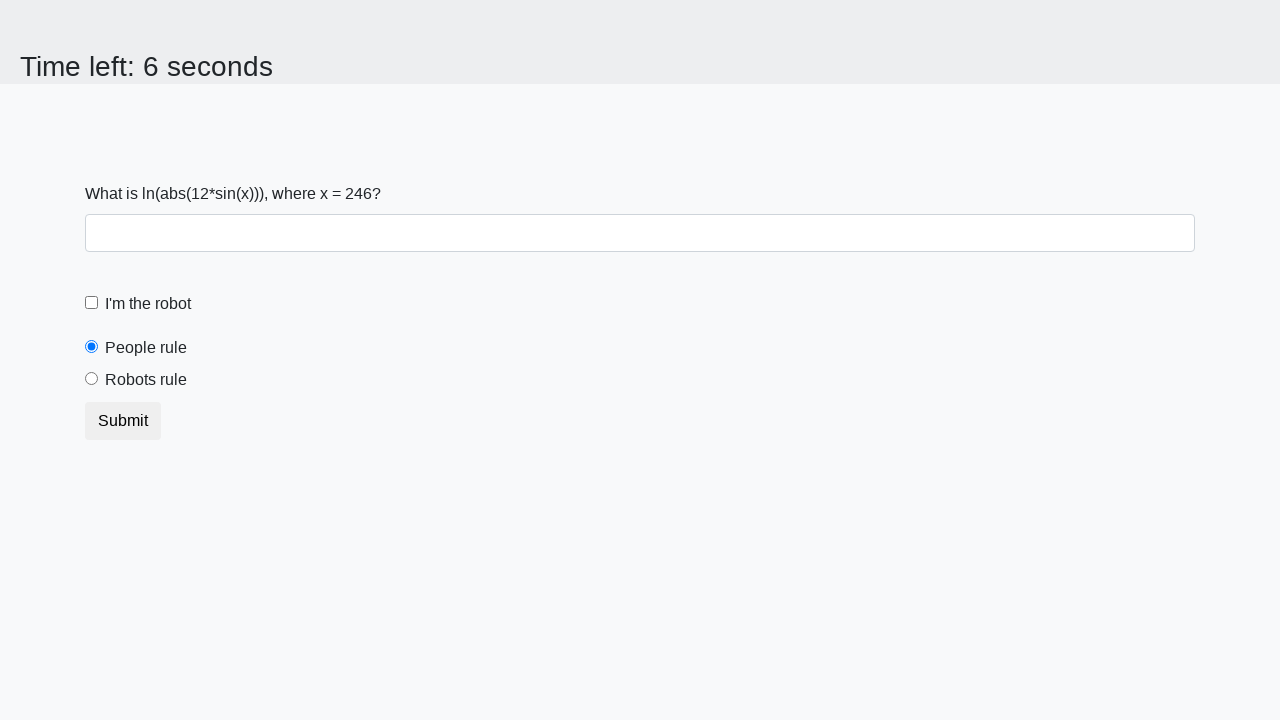

Calculated the math formula result: log(abs(12*sin(x)))
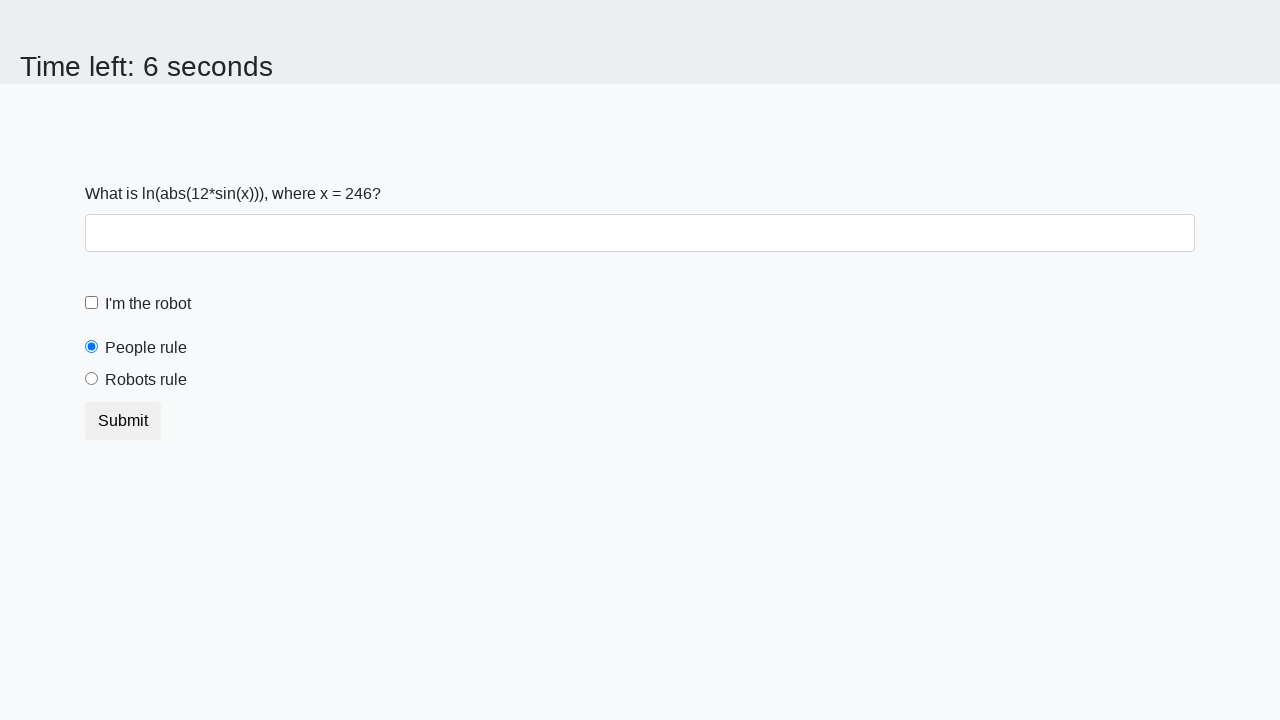

Entered the calculated answer into the form field on #answer
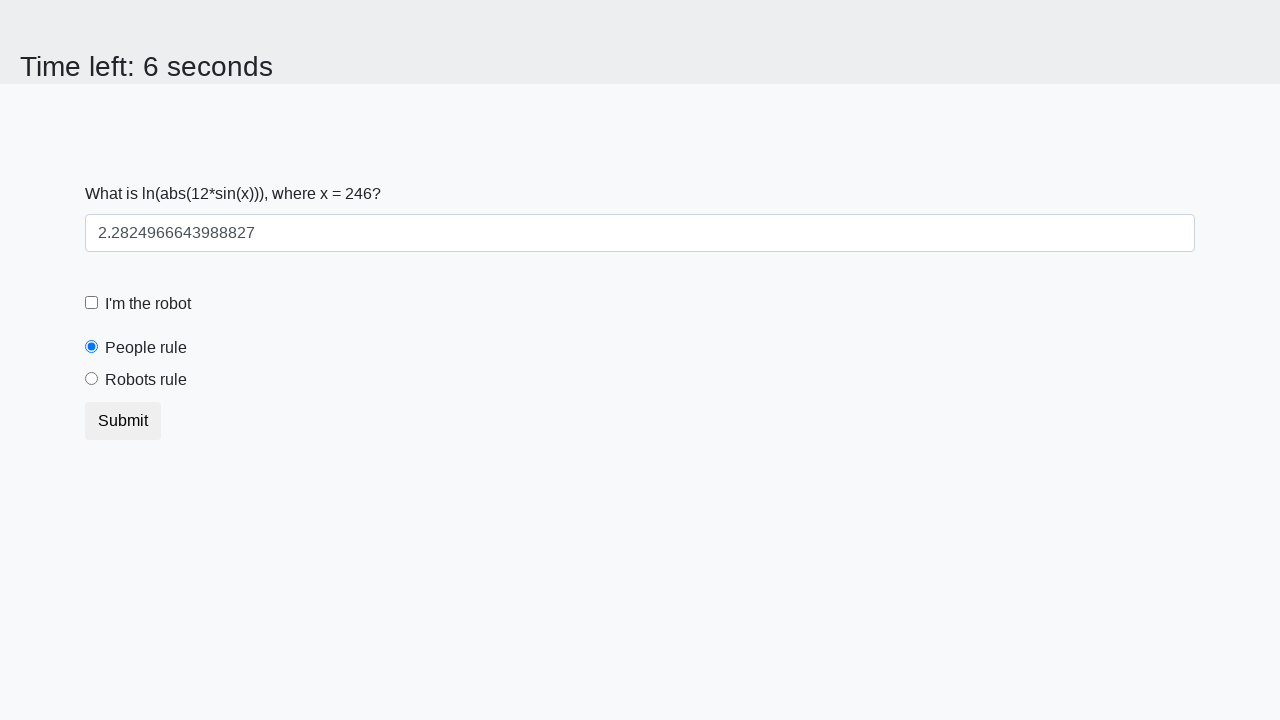

Clicked the robot checkbox at (92, 303) on #robotCheckbox
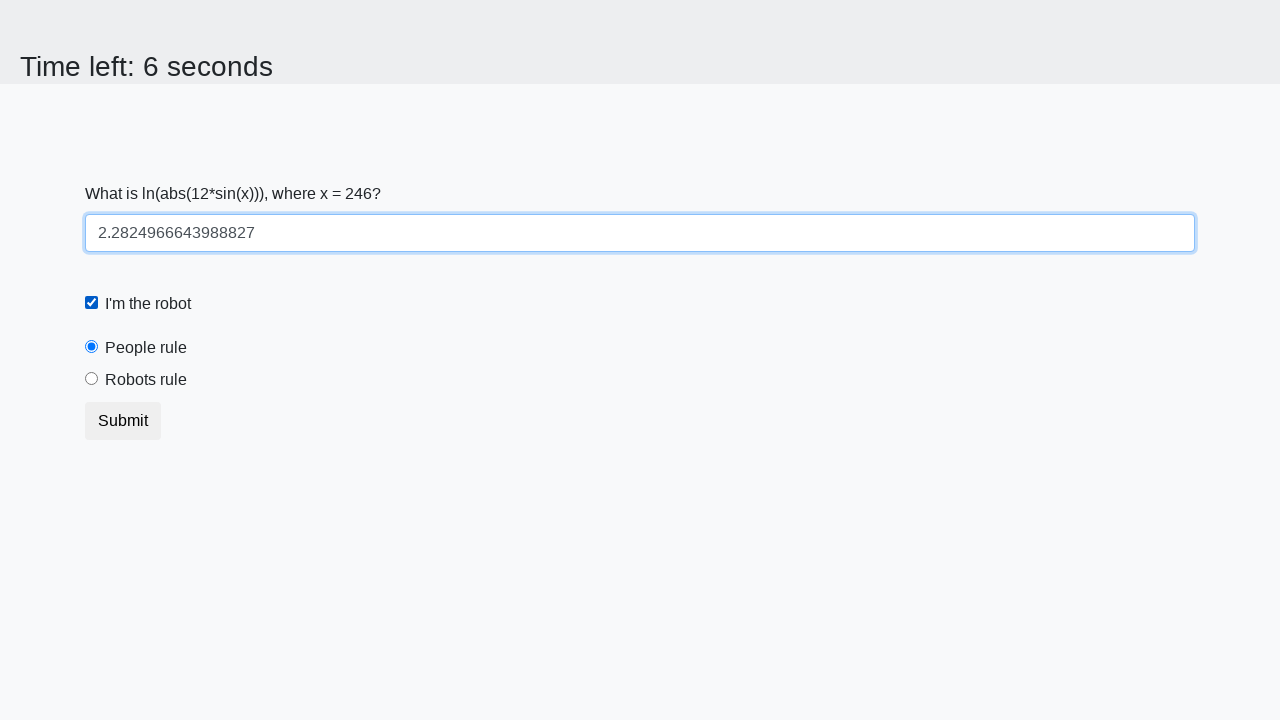

Selected the 'robots rule' radio button at (92, 379) on #robotsRule
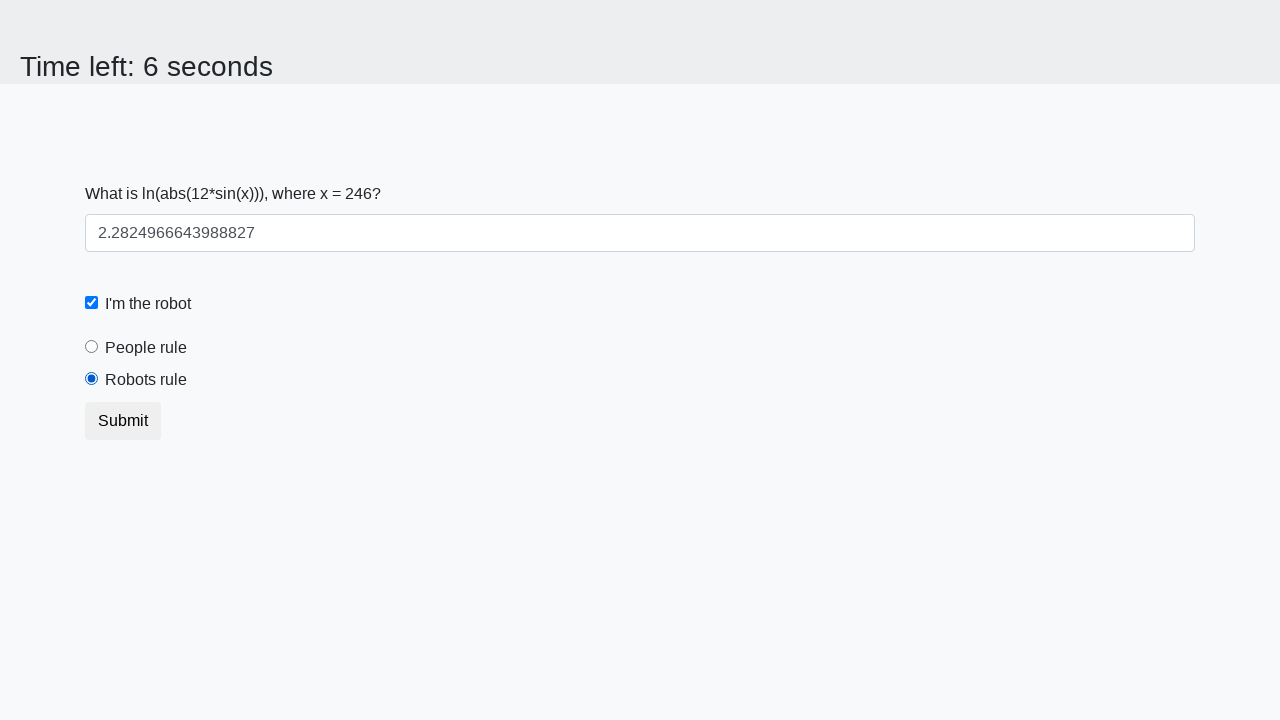

Clicked the submit button to complete the form at (123, 421) on .btn.btn-default
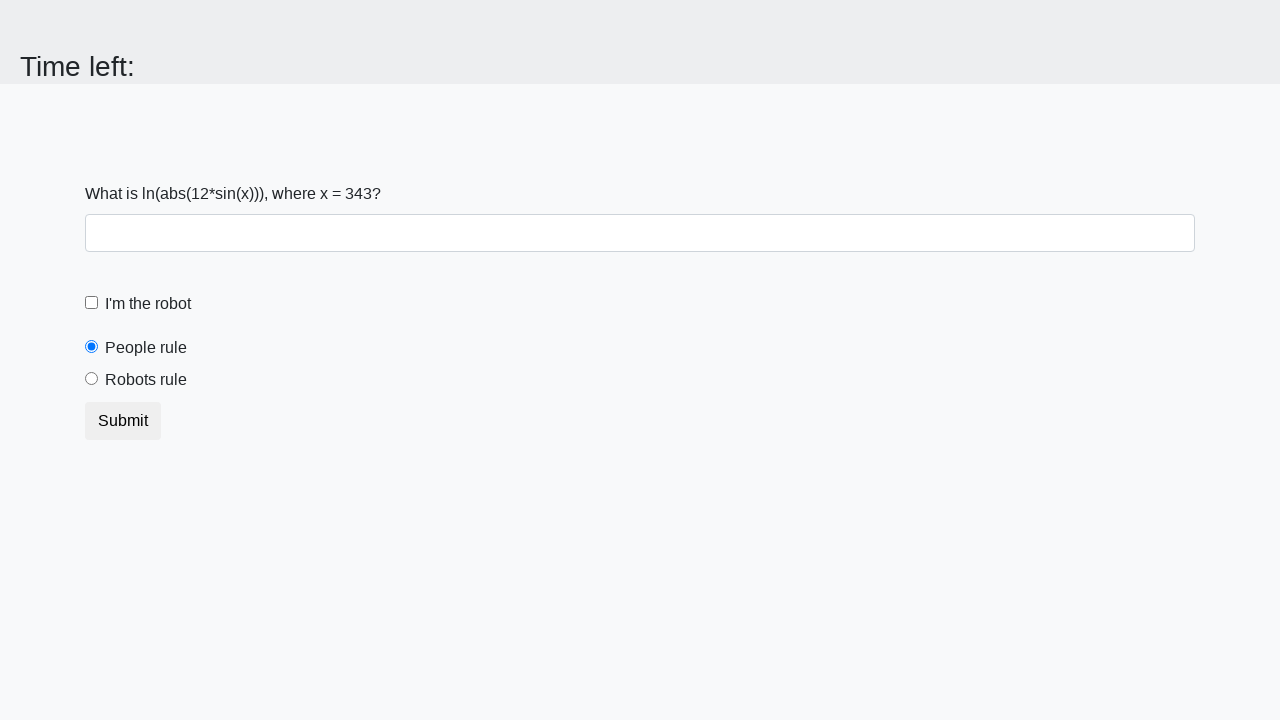

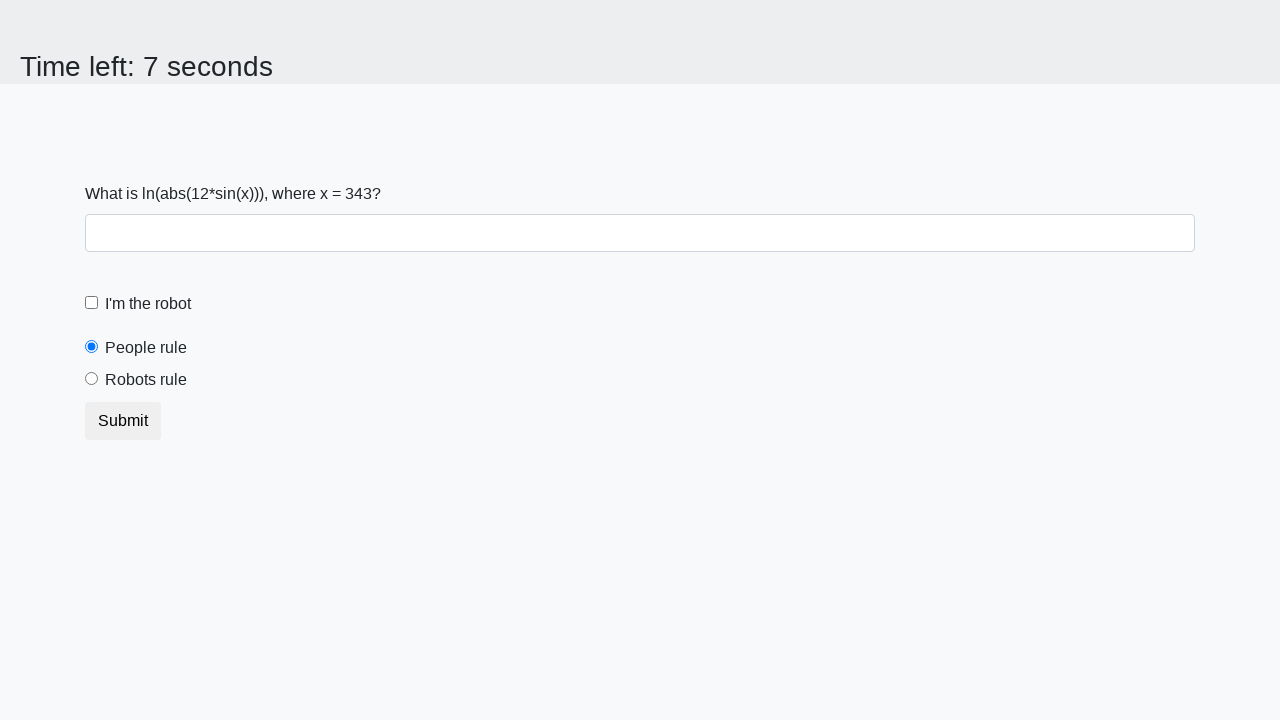